Navigates to YouTube homepage and verifies the page title contains "YouTube"

Starting URL: https://youtube.com

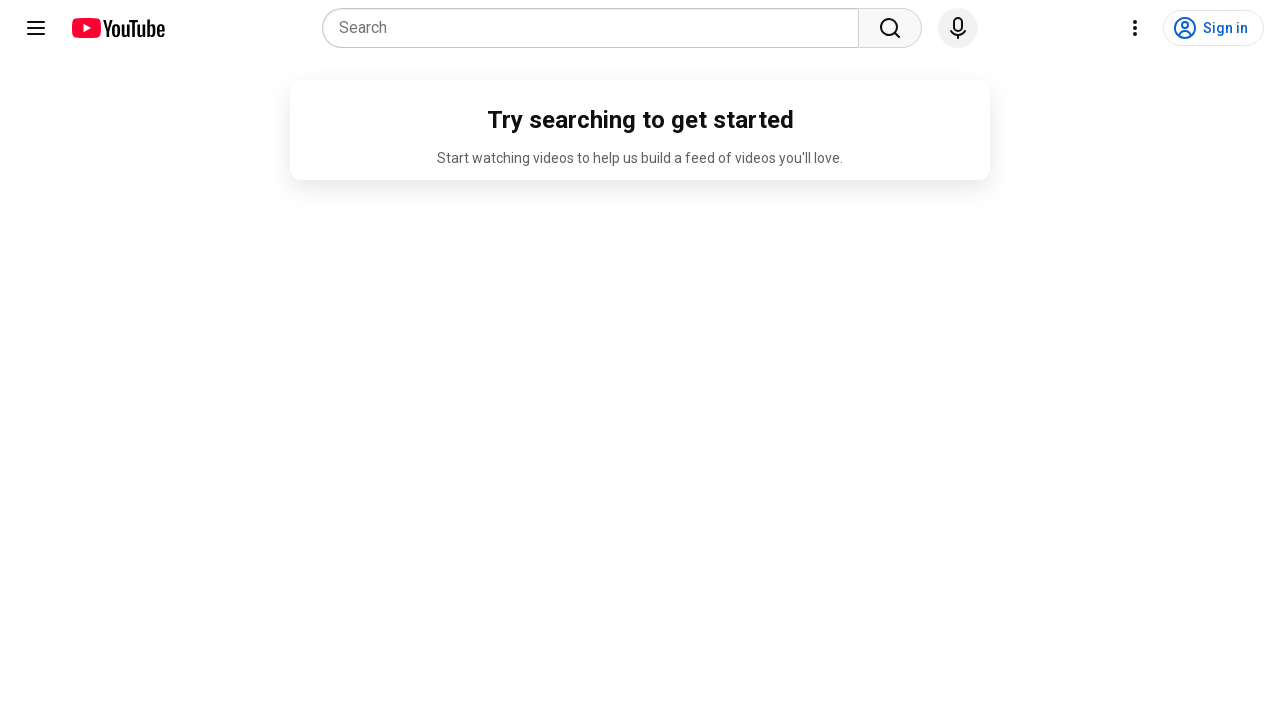

Navigated to YouTube homepage
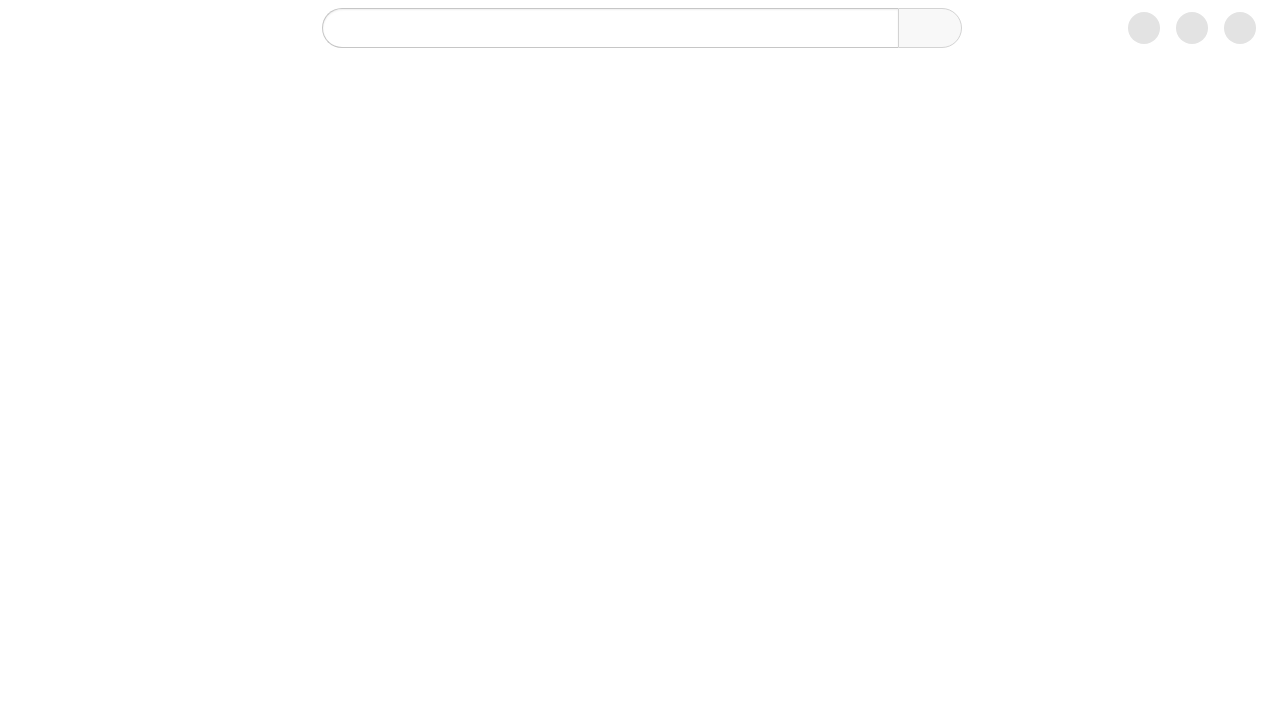

Waited for page to load (domcontentloaded)
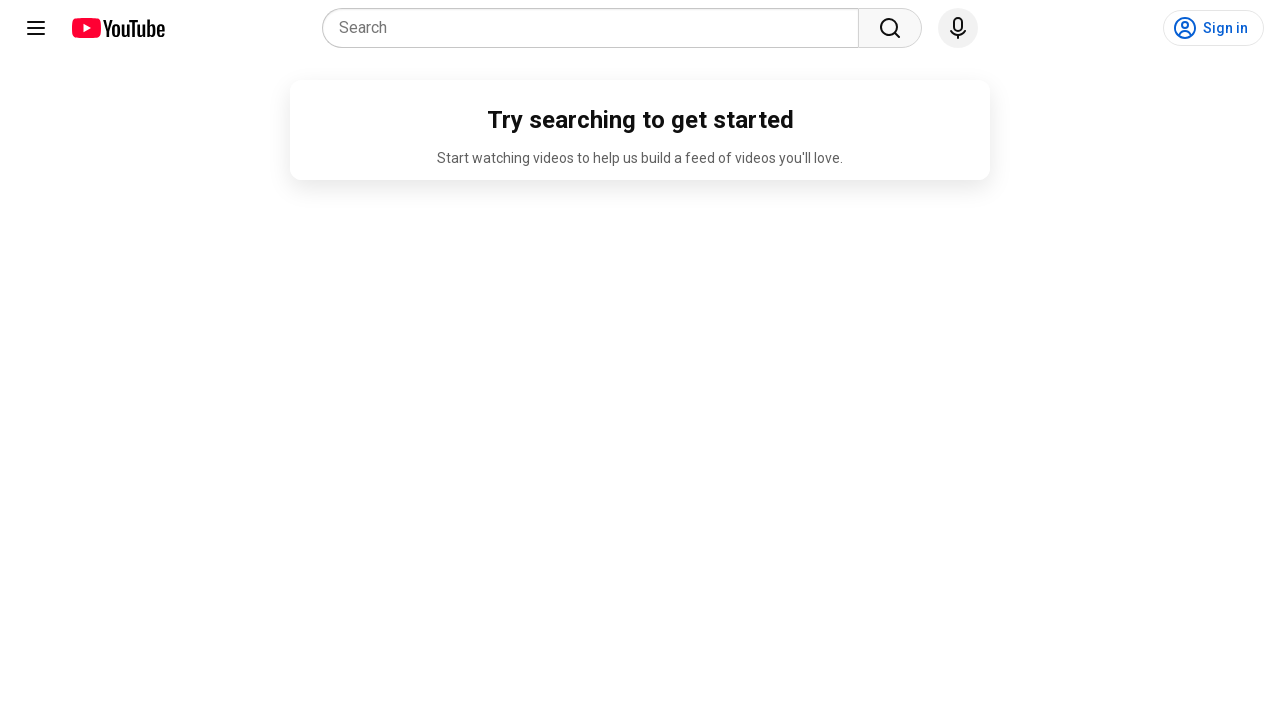

Verified page title contains 'YouTube'
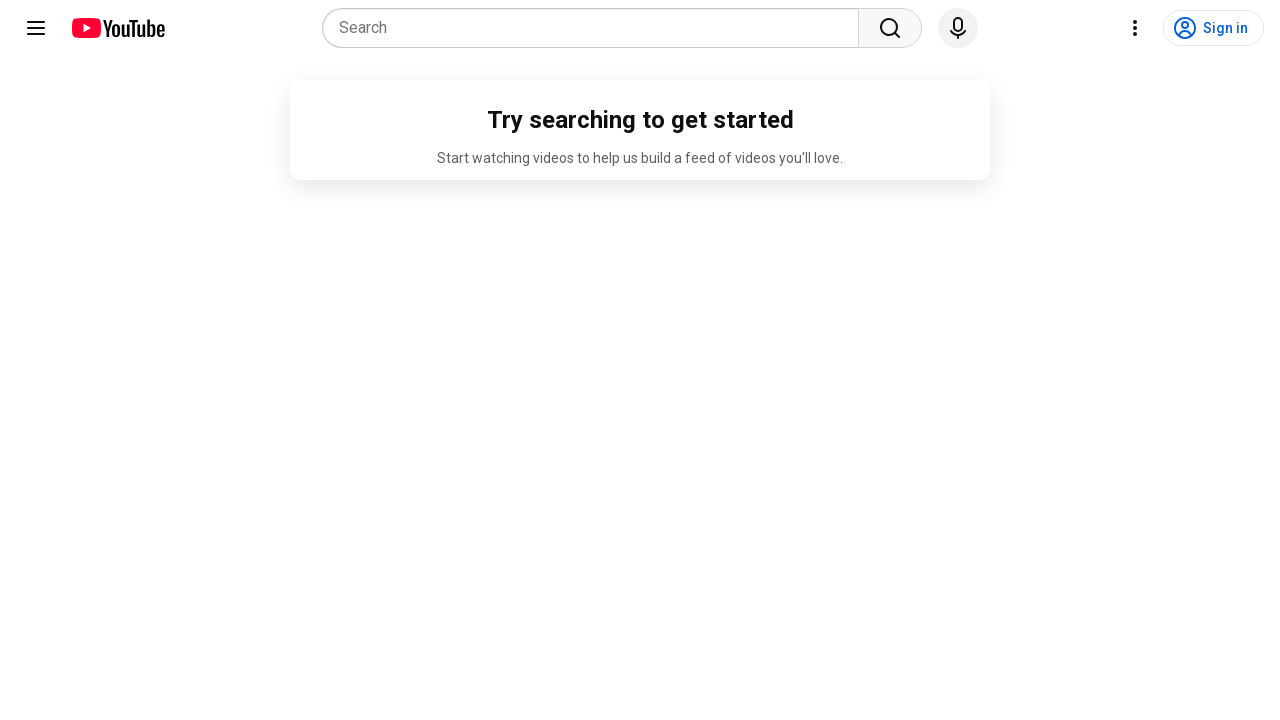

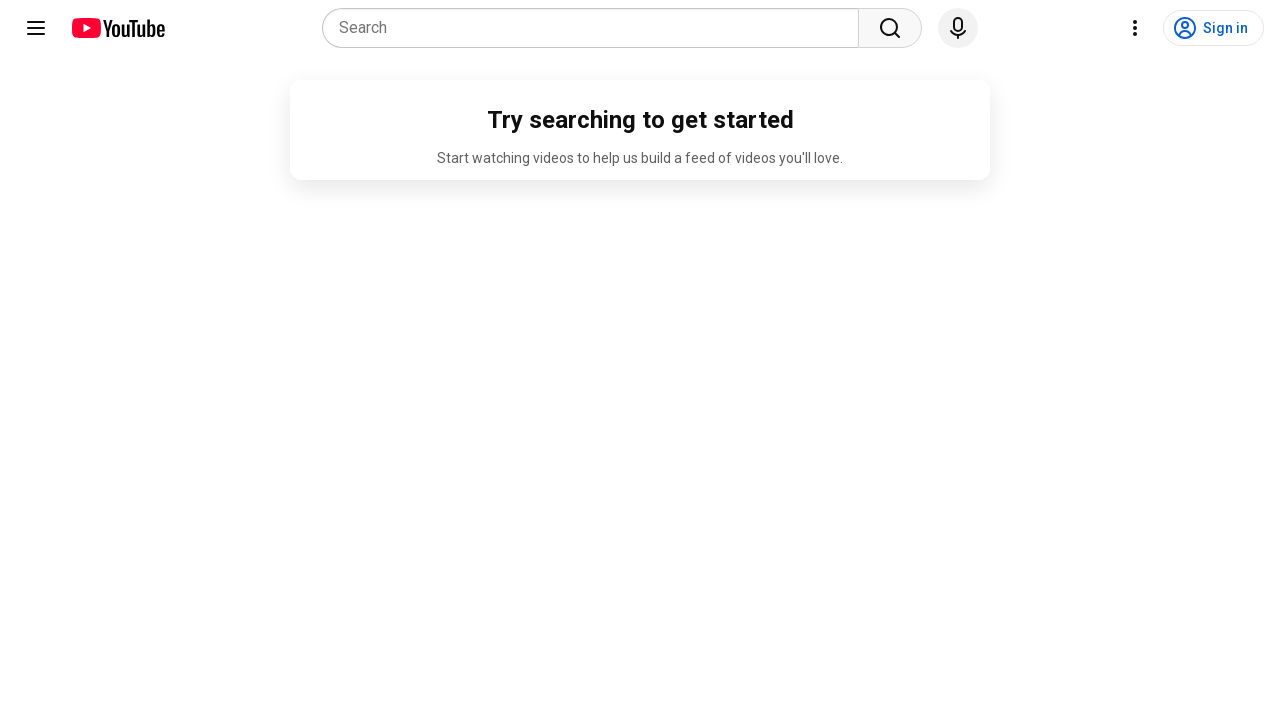